Tests a number input field by entering a value "20", verifying it was entered correctly, then using the arrow up key to increment the value to "21" and verifying the increment worked.

Starting URL: http://the-internet.herokuapp.com/inputs

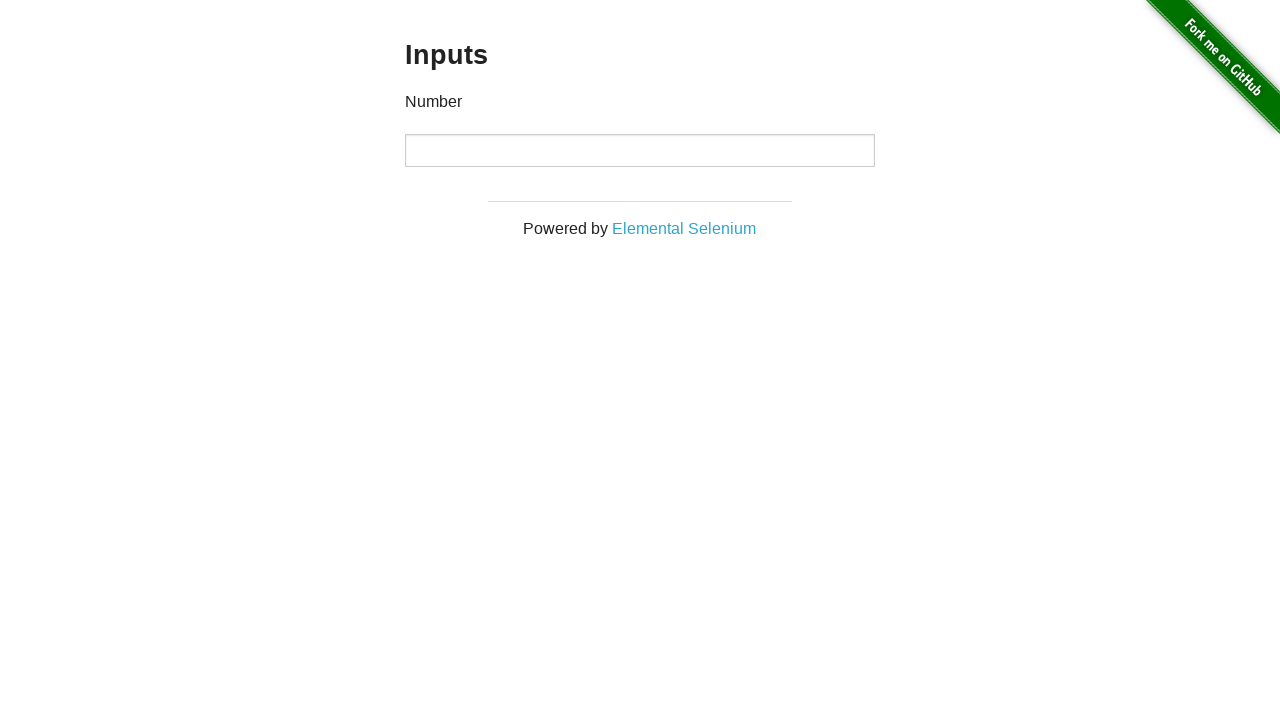

Filled number input field with '20' on input[type='number']
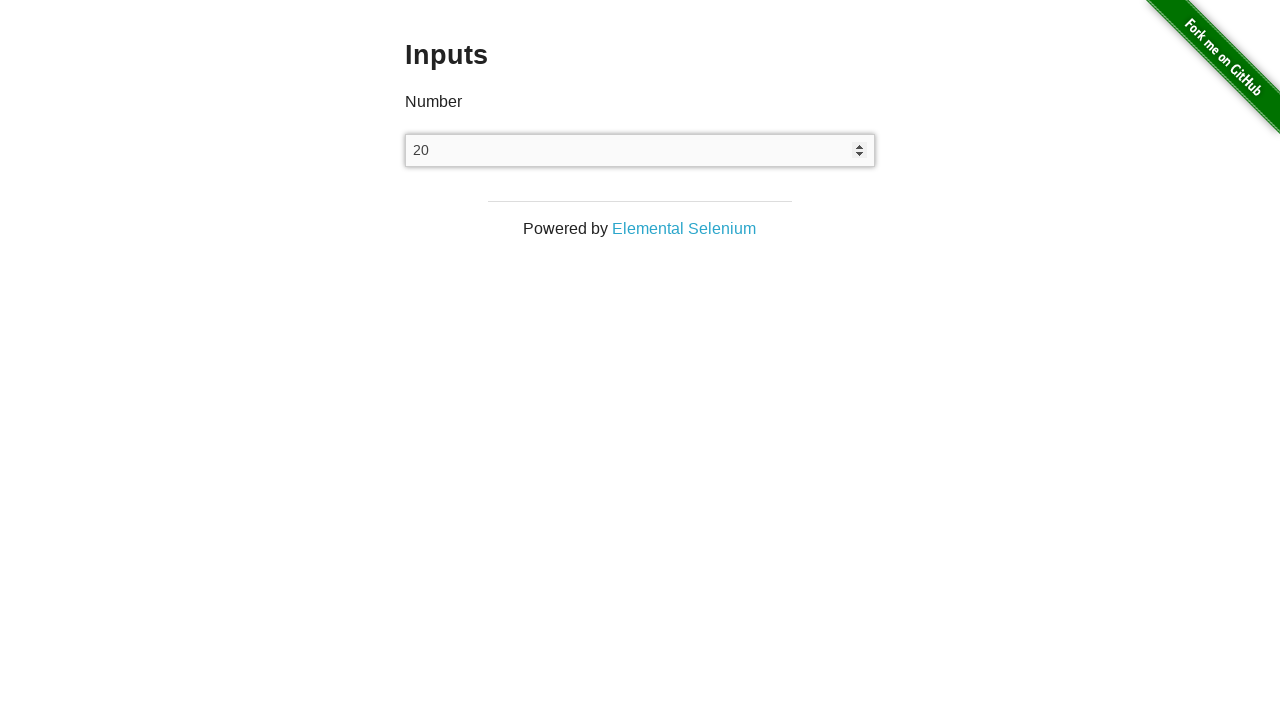

Verified number input field value is '20'
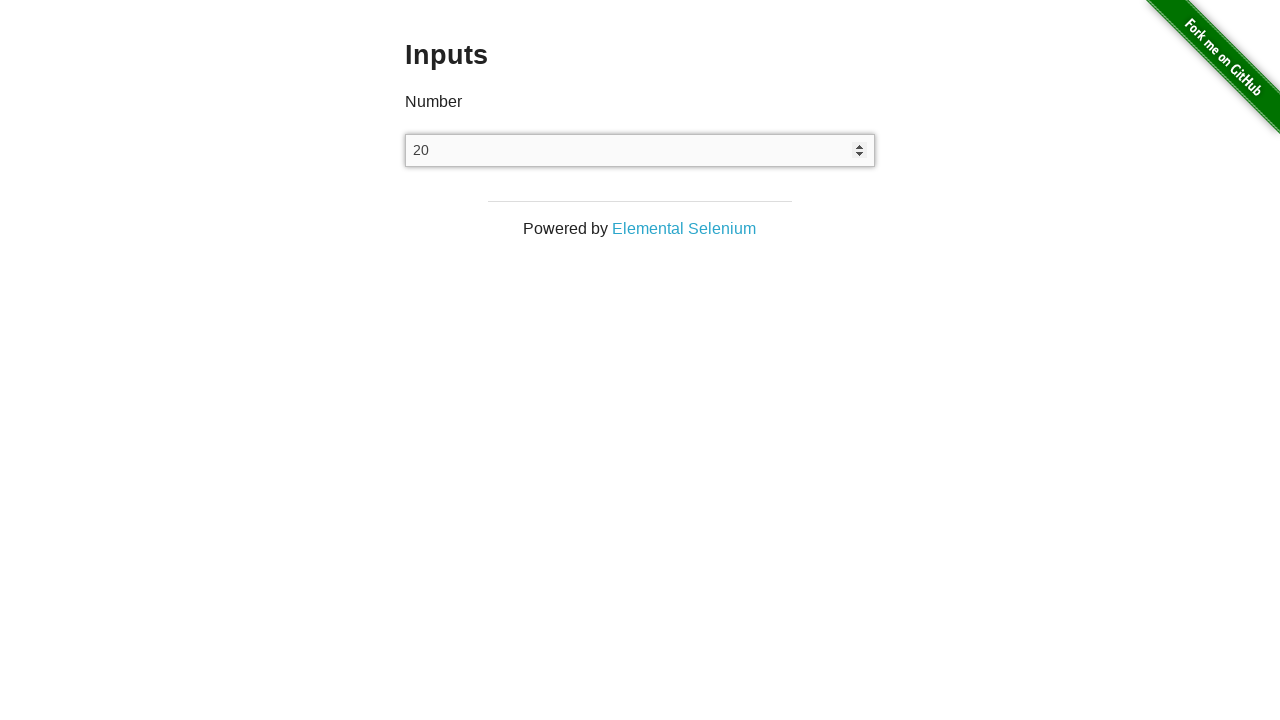

Pressed ArrowUp key to increment number input value on input[type='number']
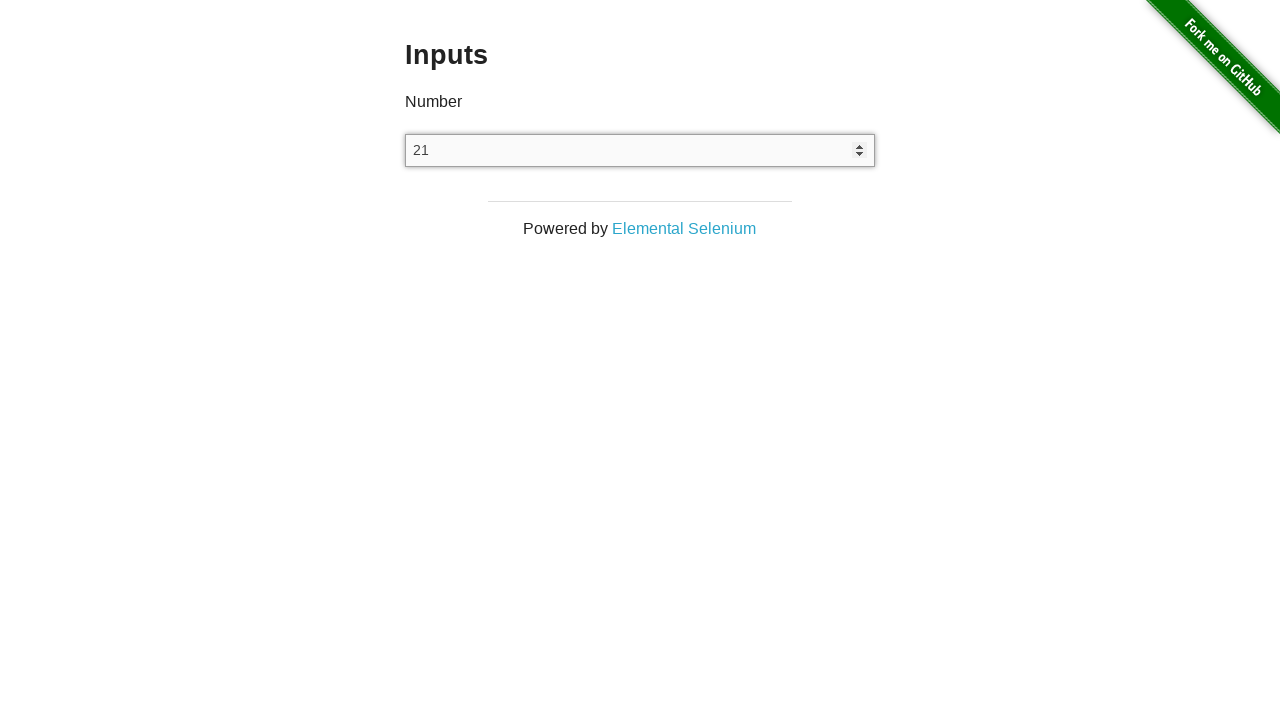

Verified number input field value incremented to '21'
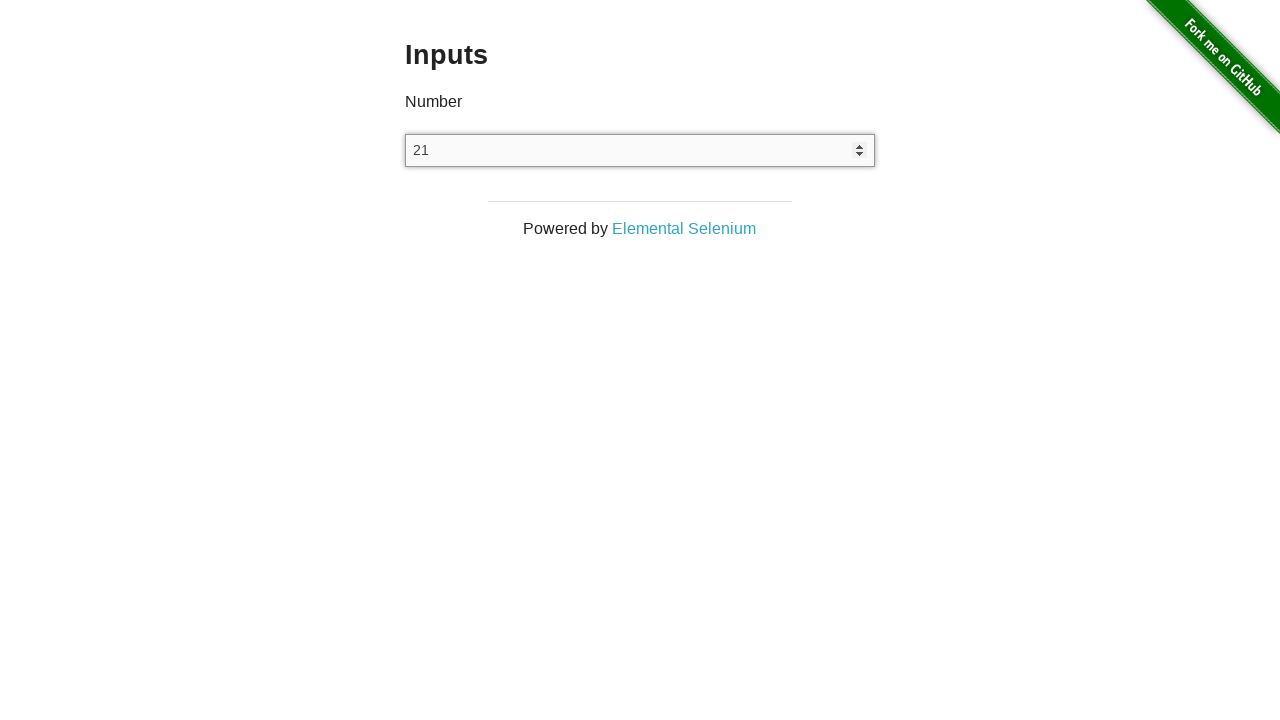

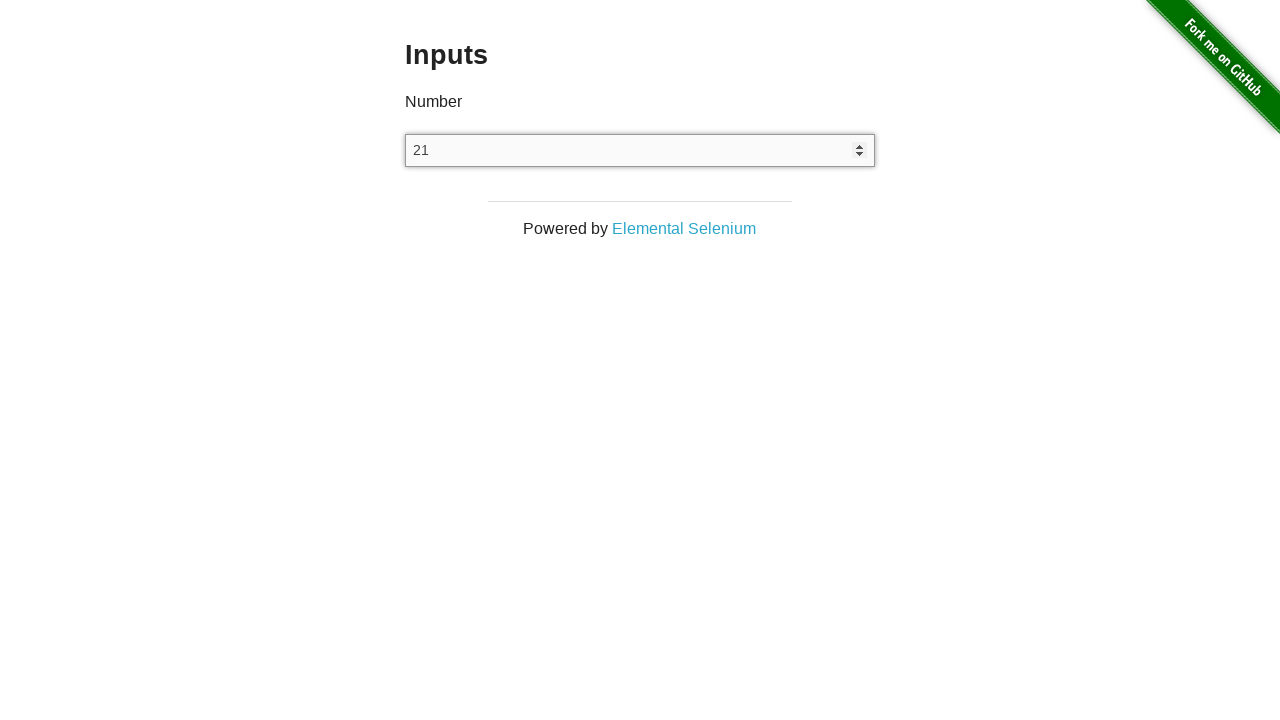